Tests registration form by filling username and password fields, then validates the alert message based on password strength

Starting URL: http://automationbykrishna.com/

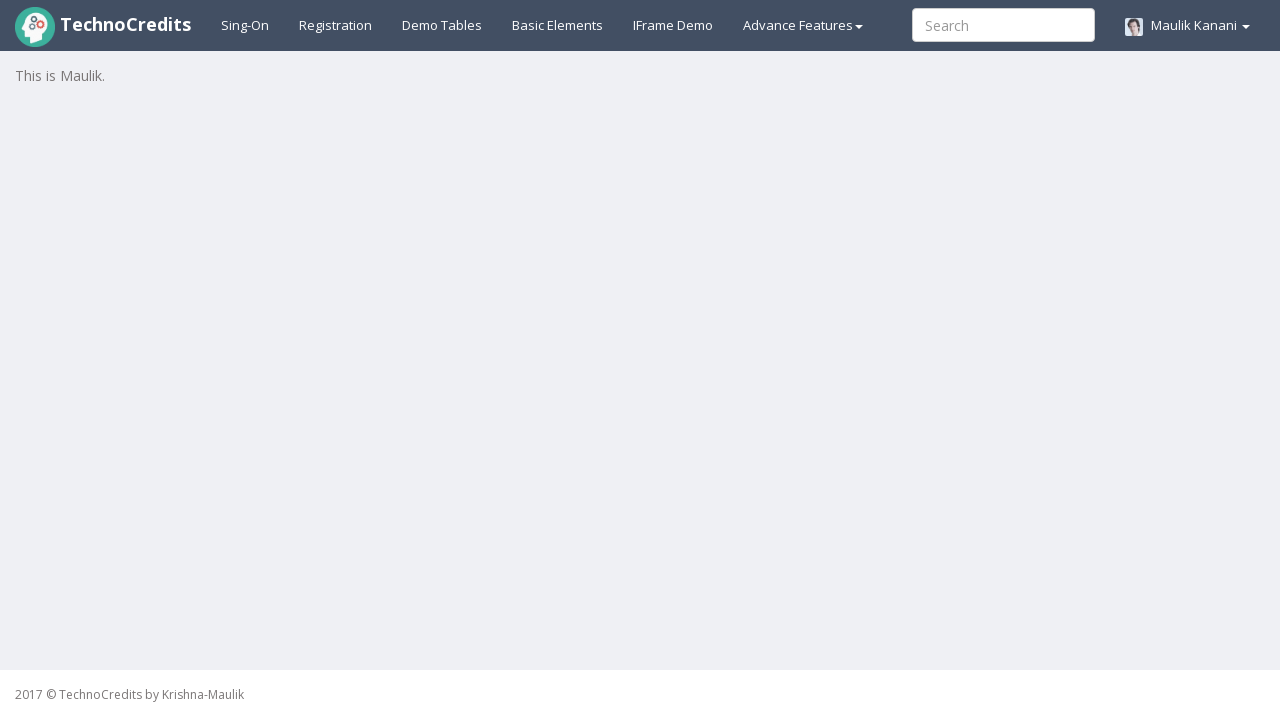

Clicked on Registration link at (336, 25) on #registration2
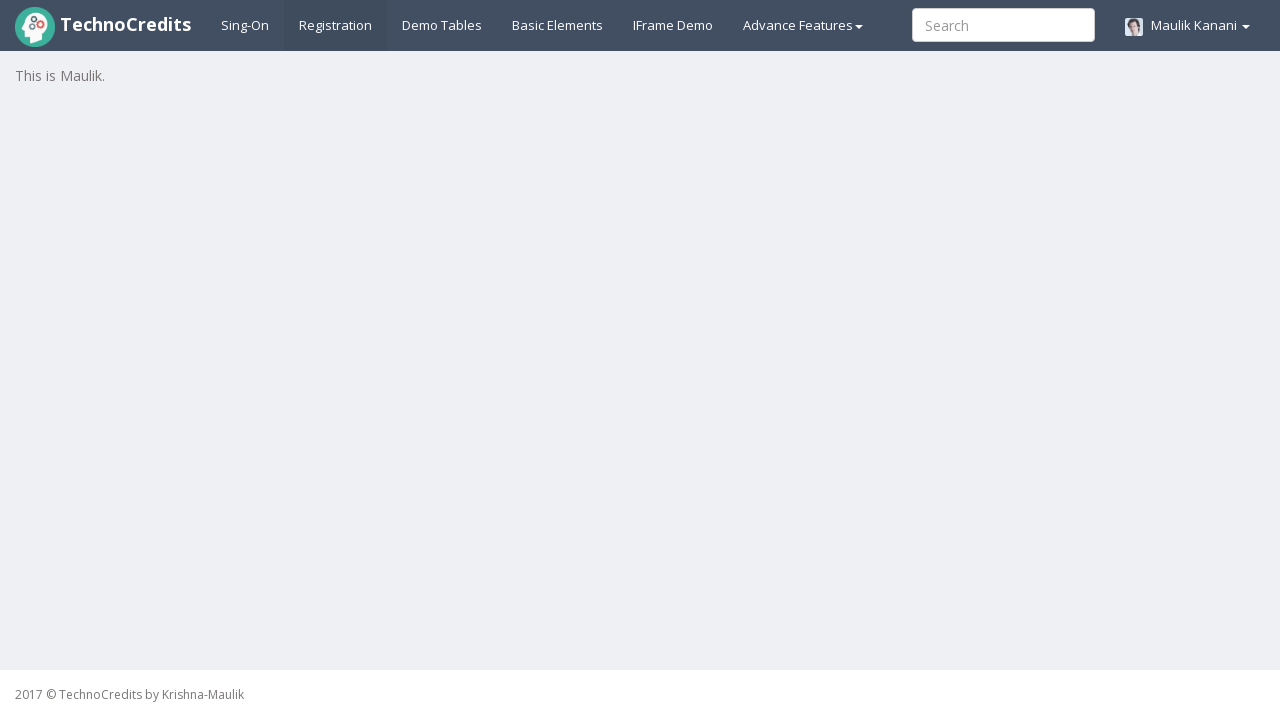

Waited for registration form to load
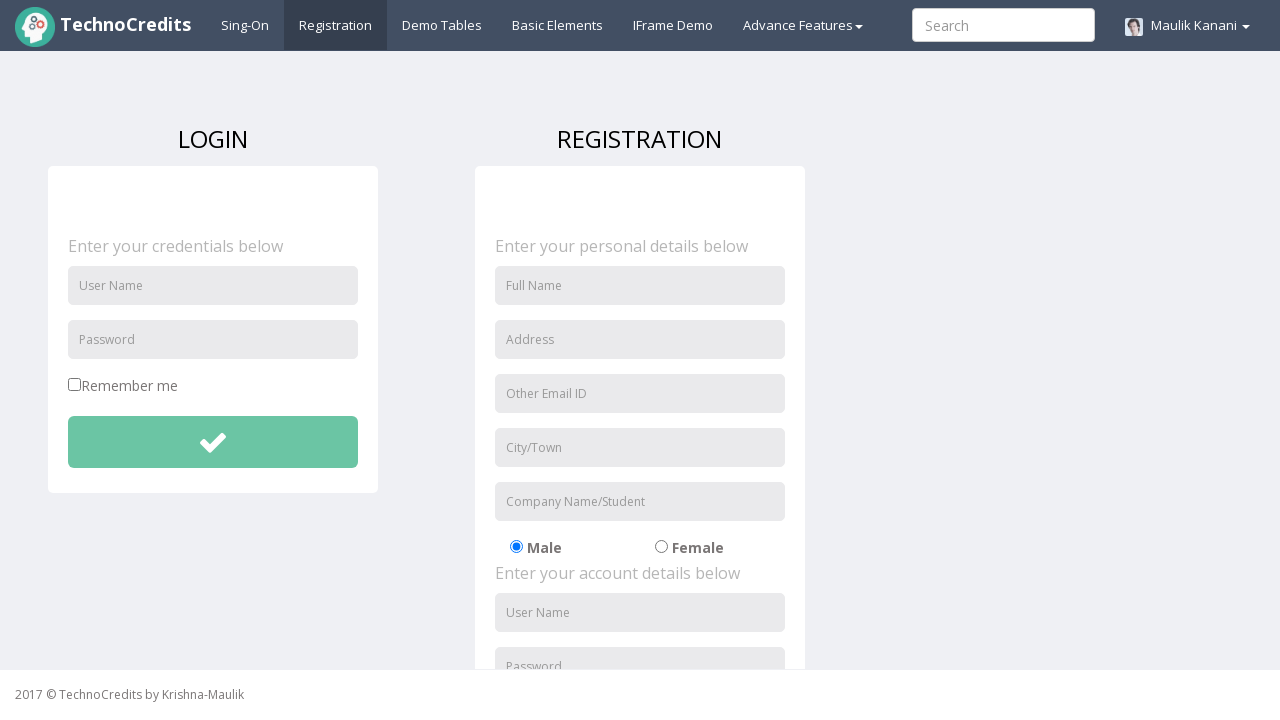

Filled username field with 'Palash9088' on #unameSignin
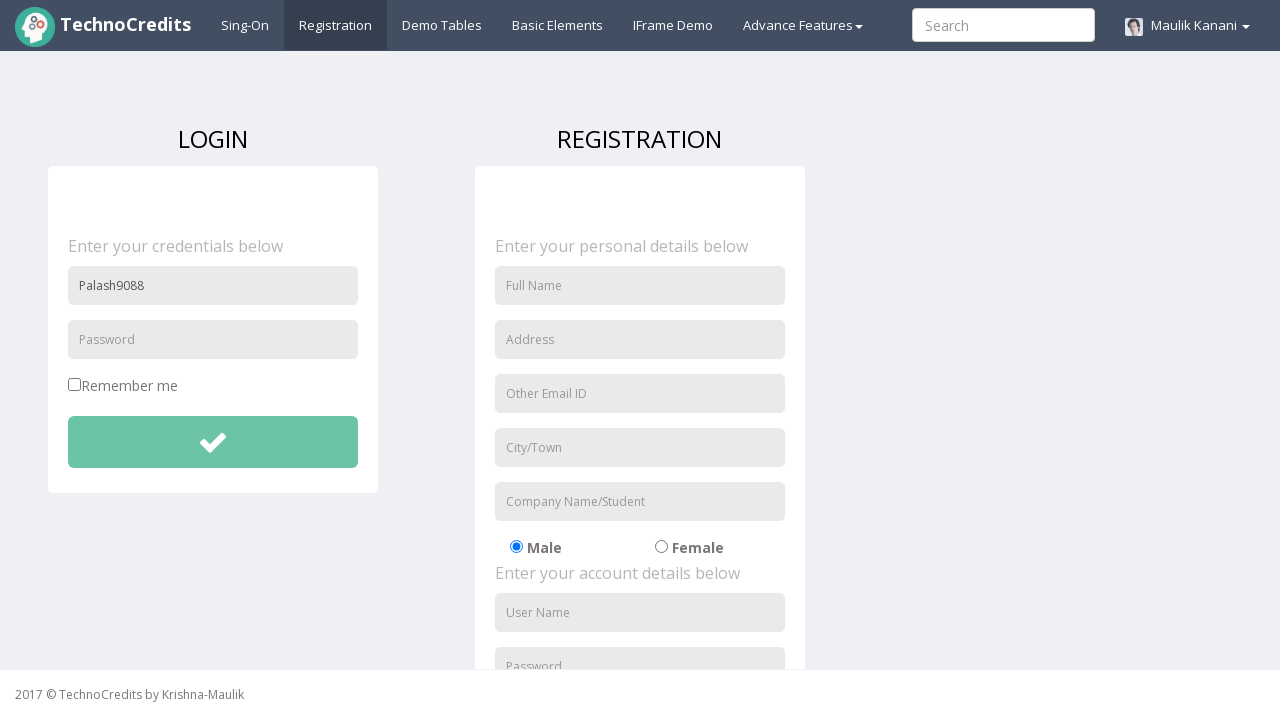

Filled password field with 'palash1234' on #pwdSignin
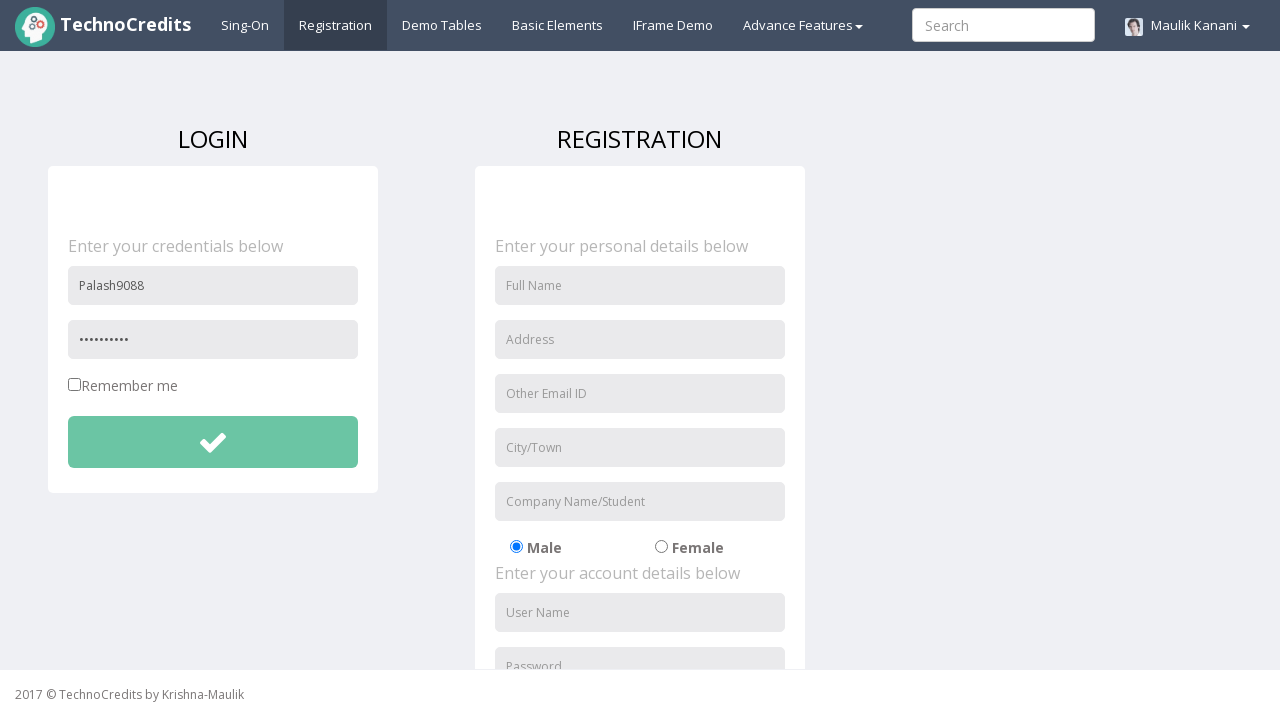

Clicked submit button to register at (213, 442) on #btnsubmitdetails
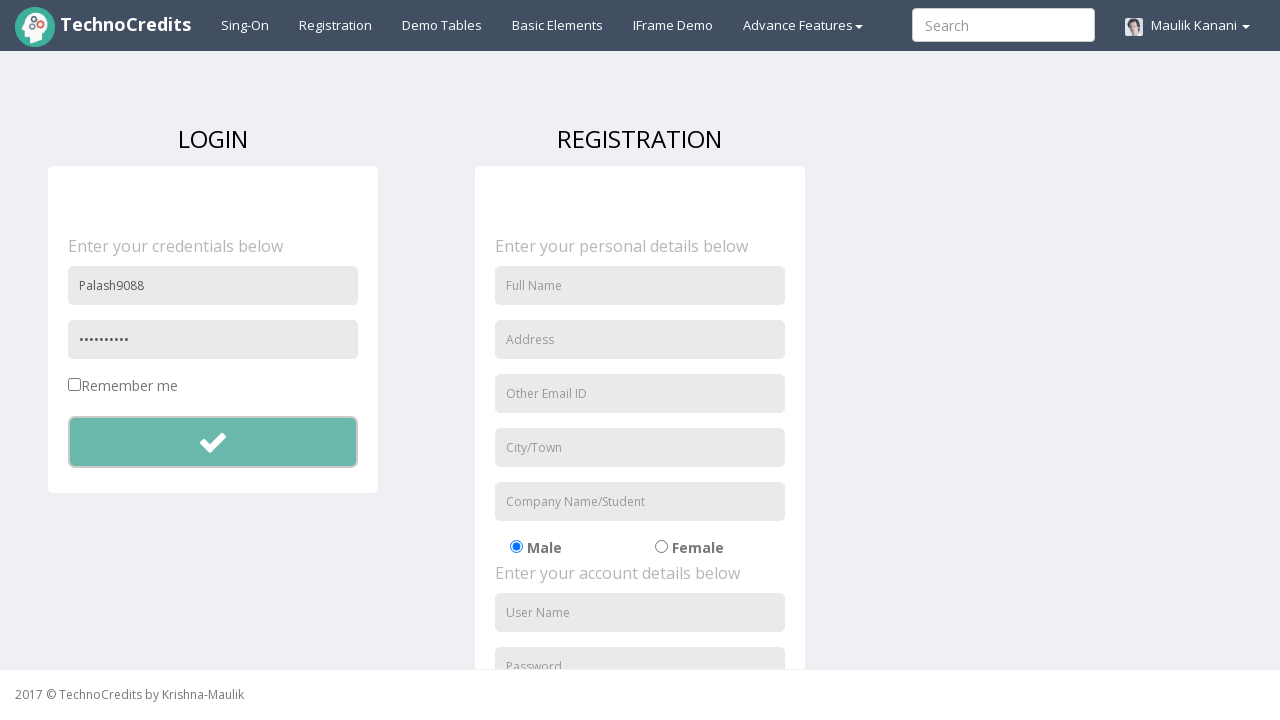

Set up alert dialog handler to accept alerts
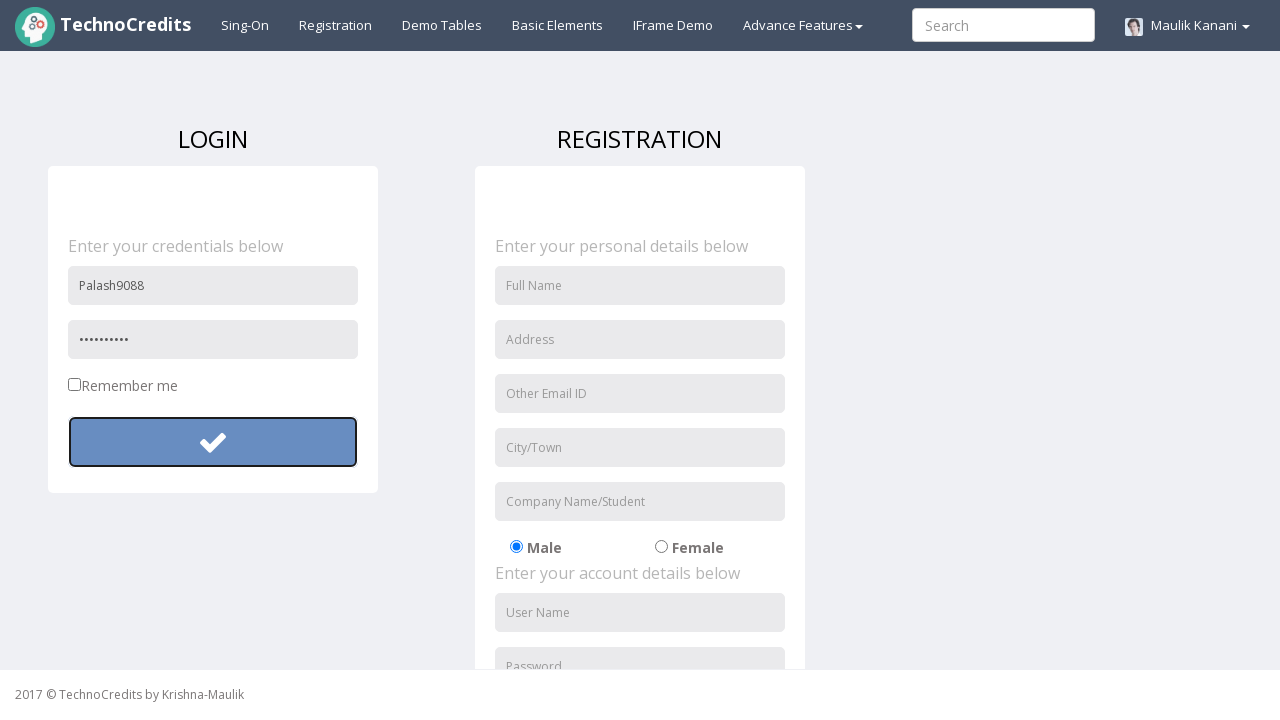

Waited for alert message to appear
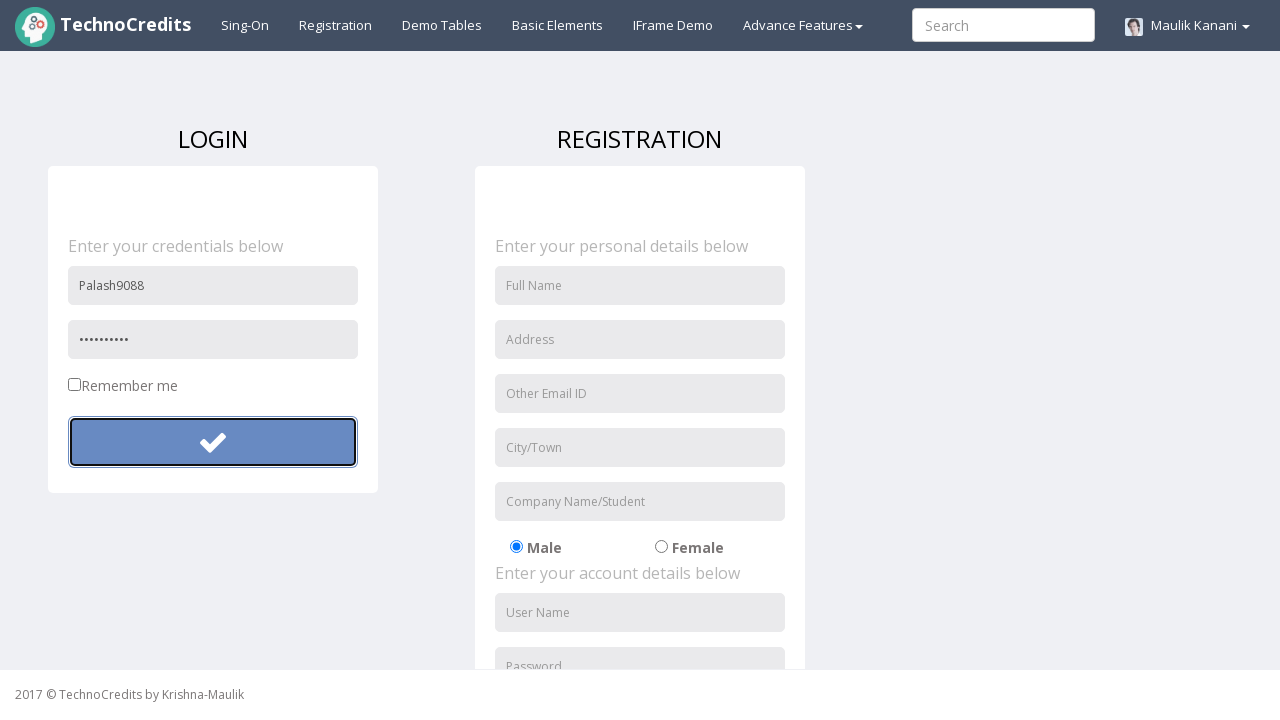

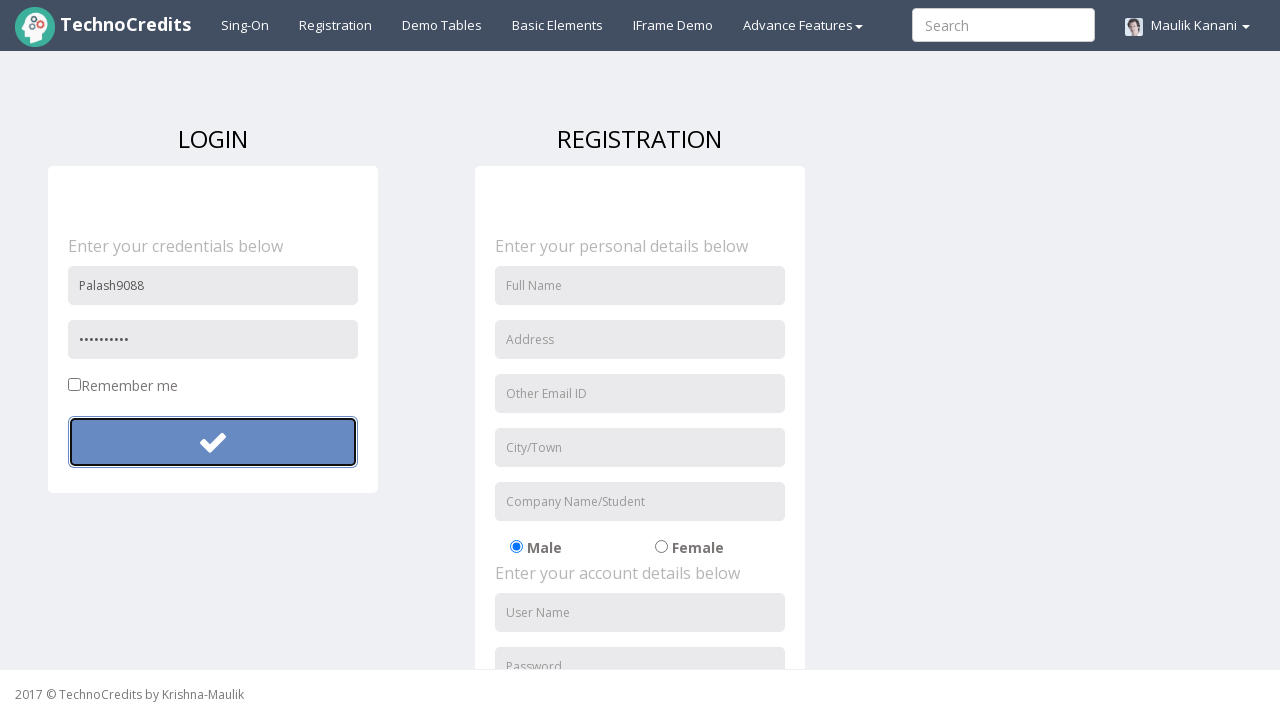